Tests browser window management by opening multiple tabs and windows, navigating to different websites in each

Starting URL: https://demo.nopcommerce.com/

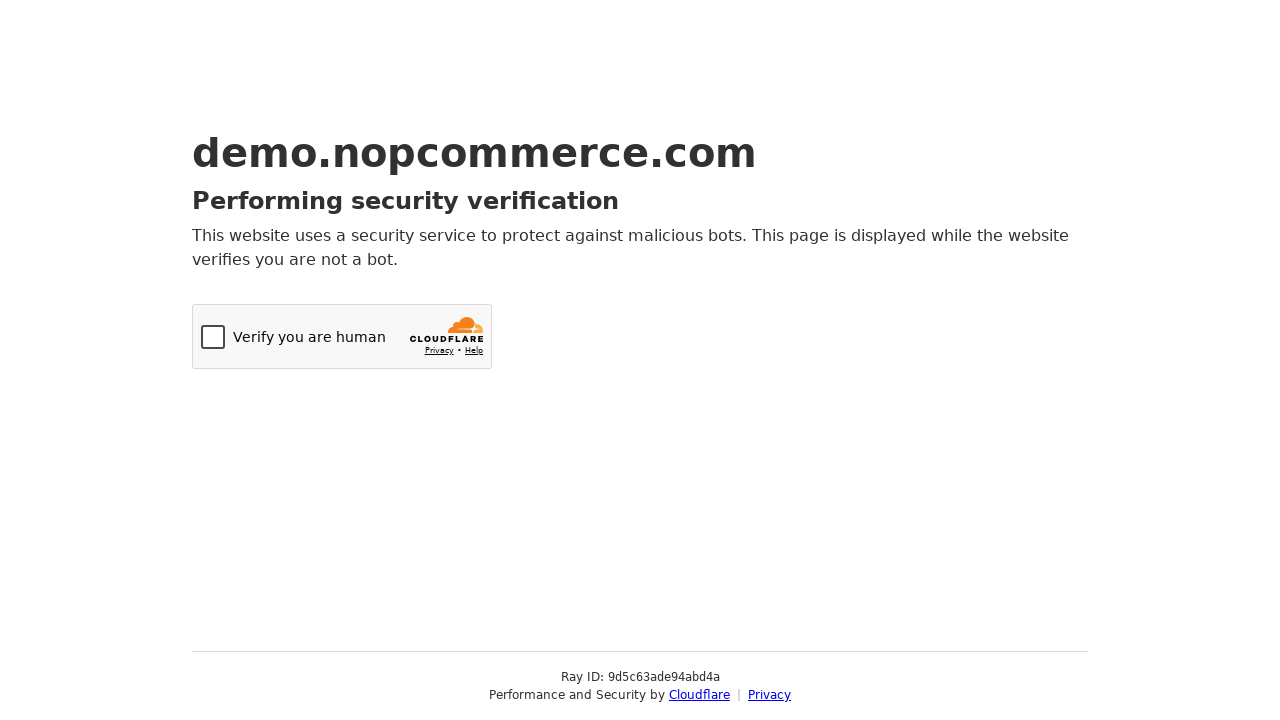

Opened a new tab
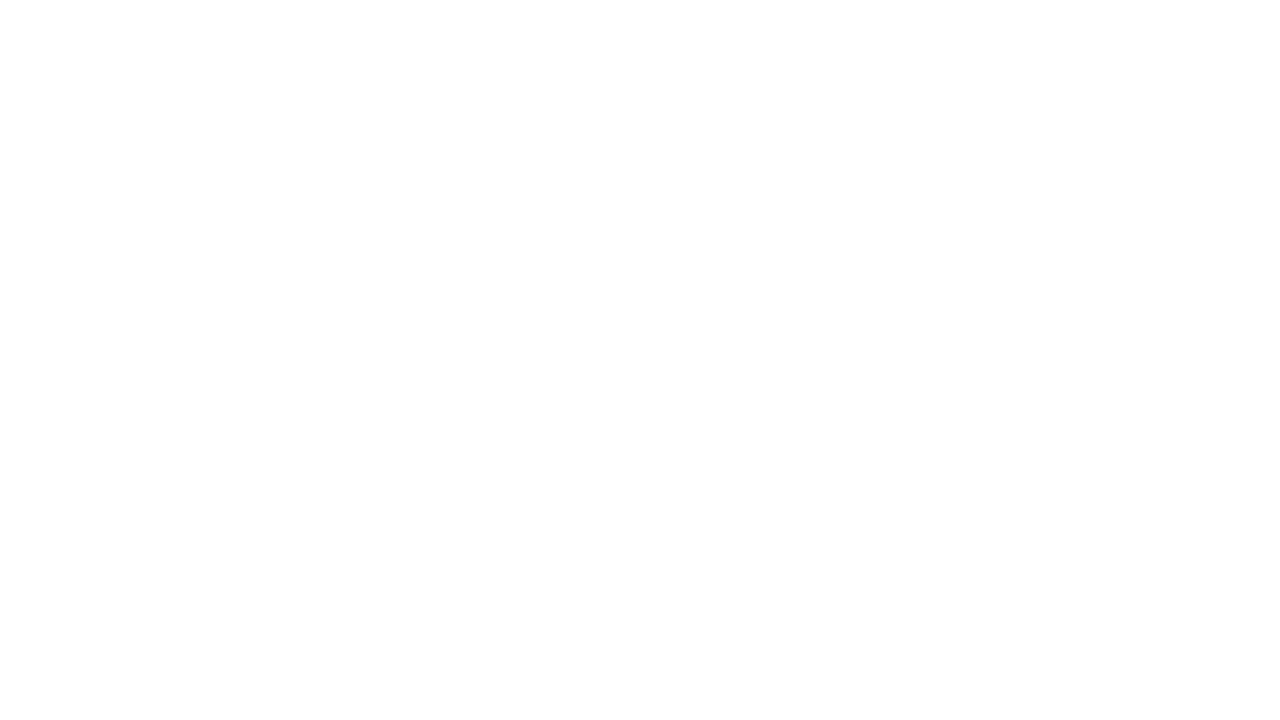

Navigated new tab to https://testautomationpractice.blogspot.com/
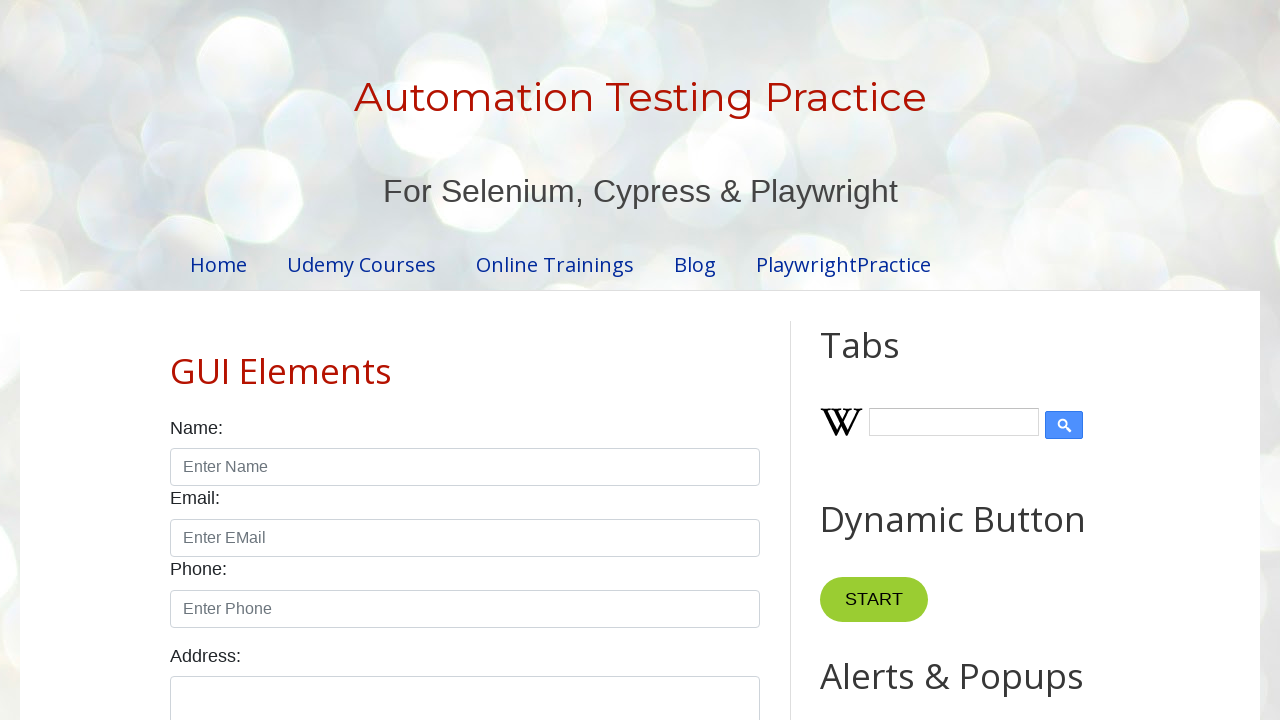

Opened a new window
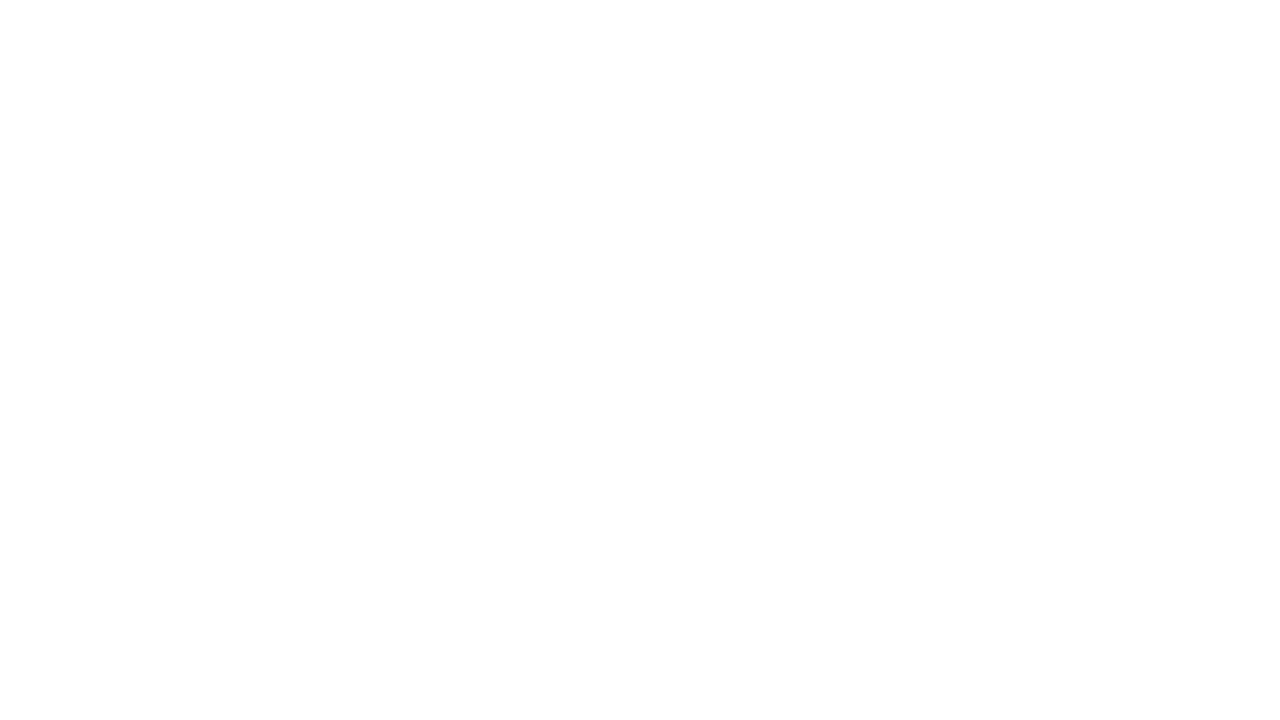

Navigated new window to https://phppot.com/
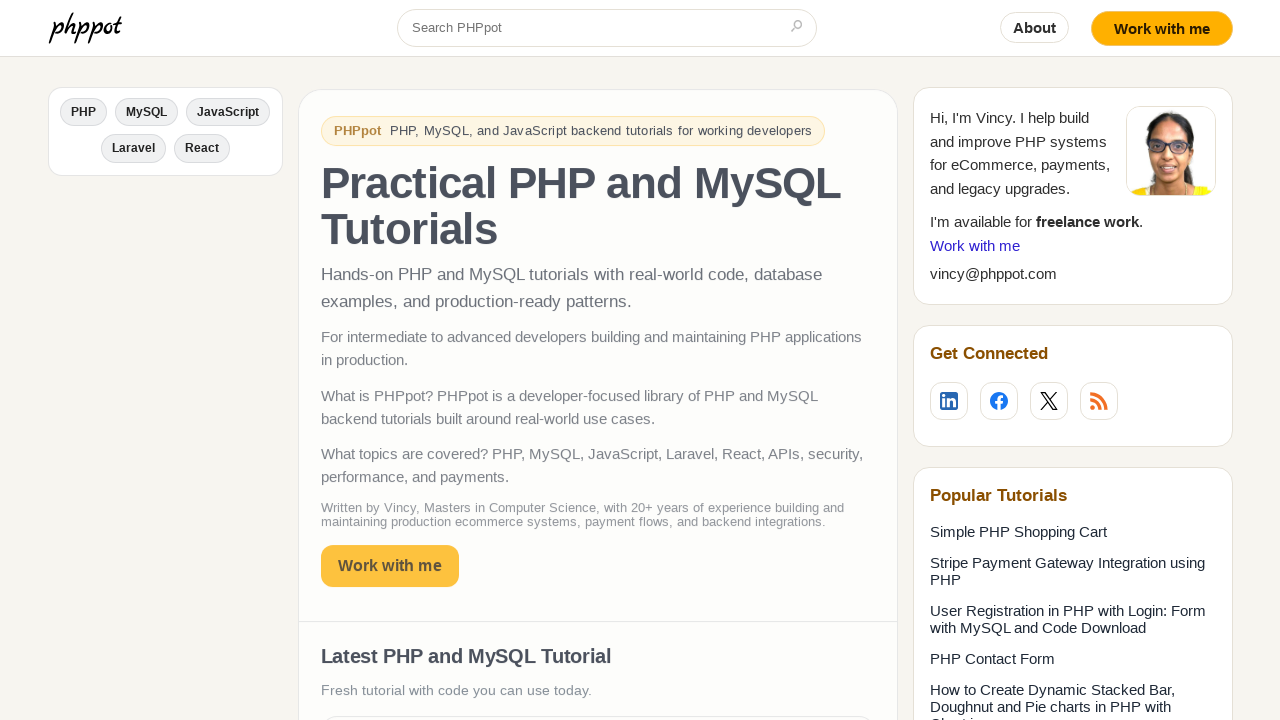

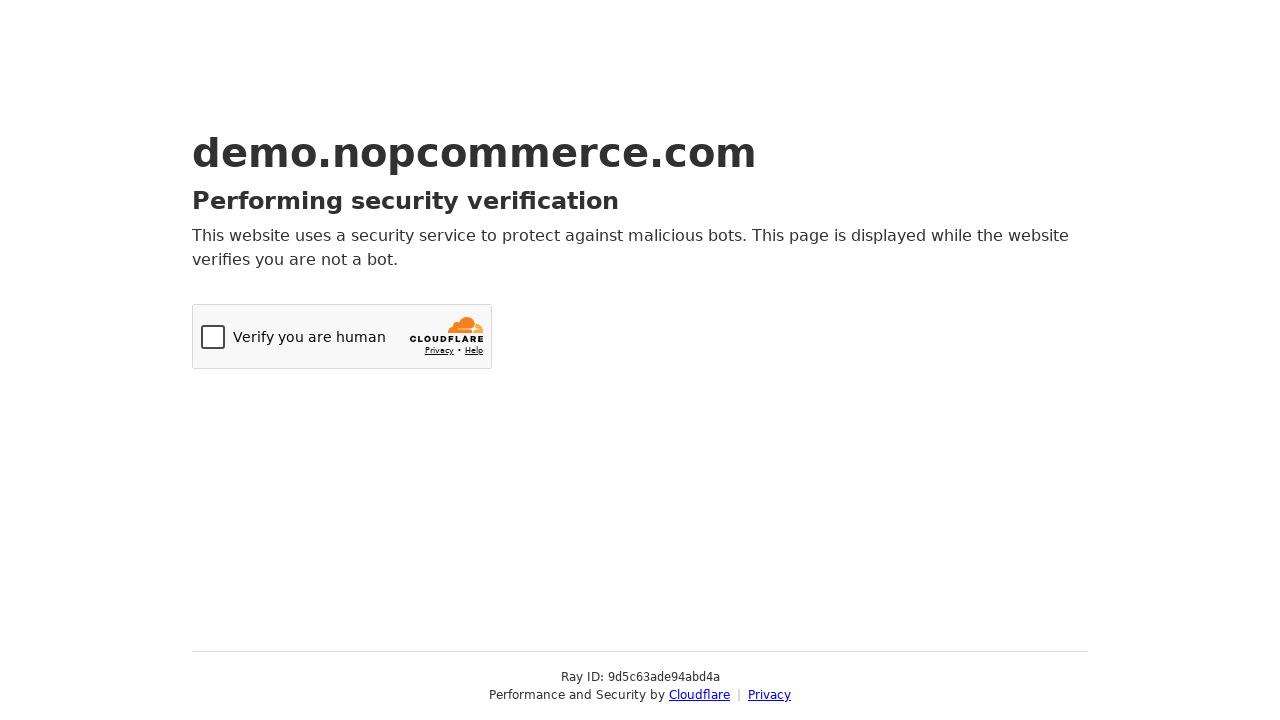